Tests percent calculator with underflow negative exponential input (10% of -5.0E-324)

Starting URL: http://www.calculator.net/

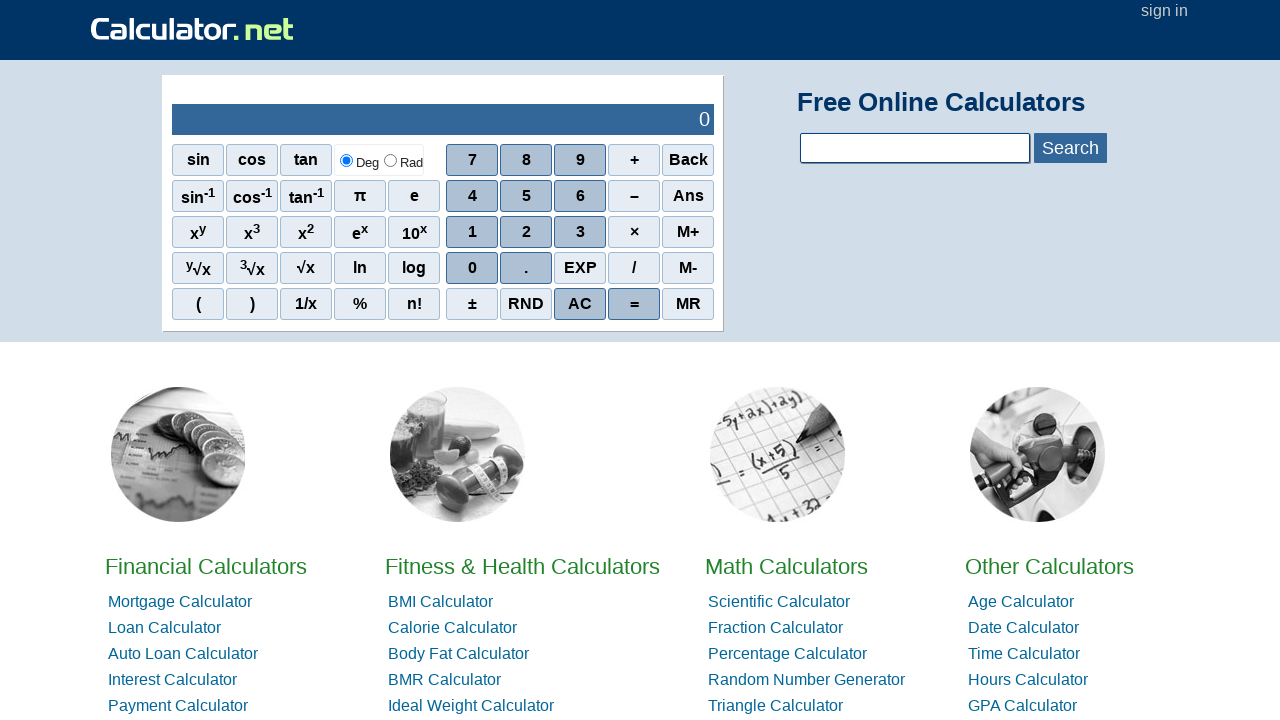

Clicked on Math Calculators at (786, 566) on xpath=//*[@id="homelistwrap"]/div[3]/div[2]/a
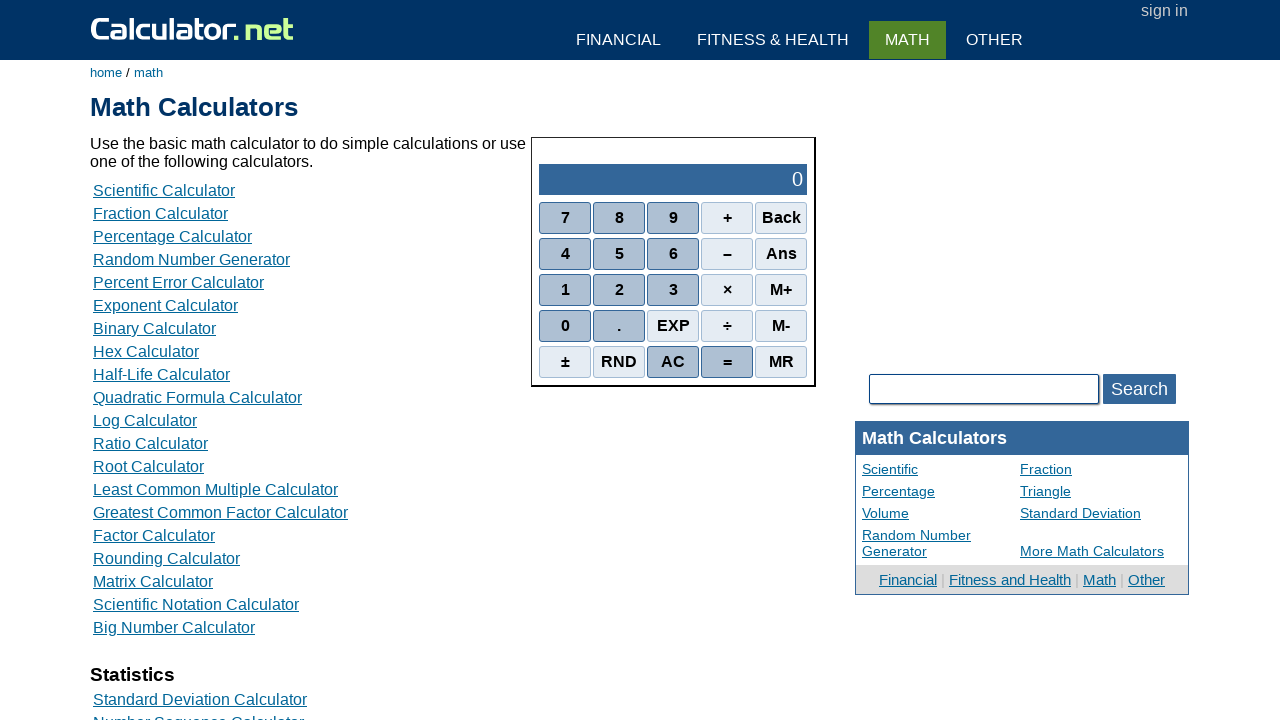

Clicked on Percent Calculators at (172, 236) on xpath=//*[@id="content"]/table[2]/tbody/tr/td/div[3]/a
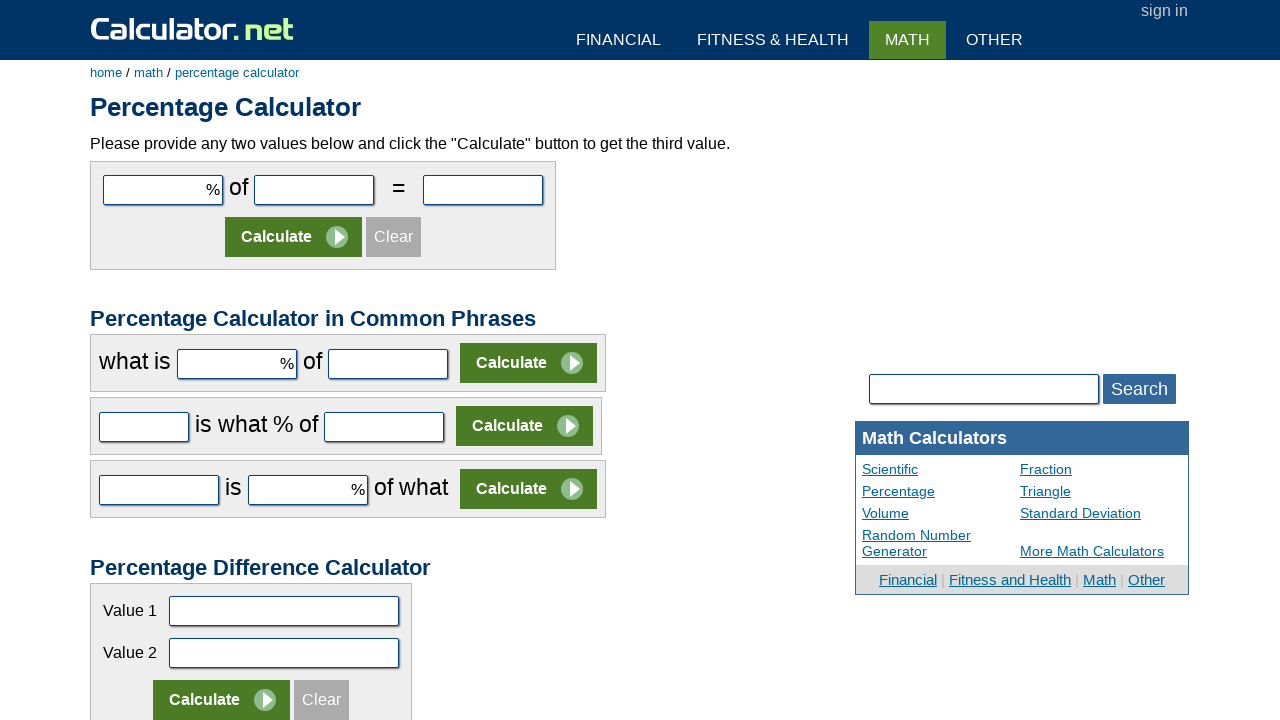

Entered 10 in the first percent calculator field on #cpar1
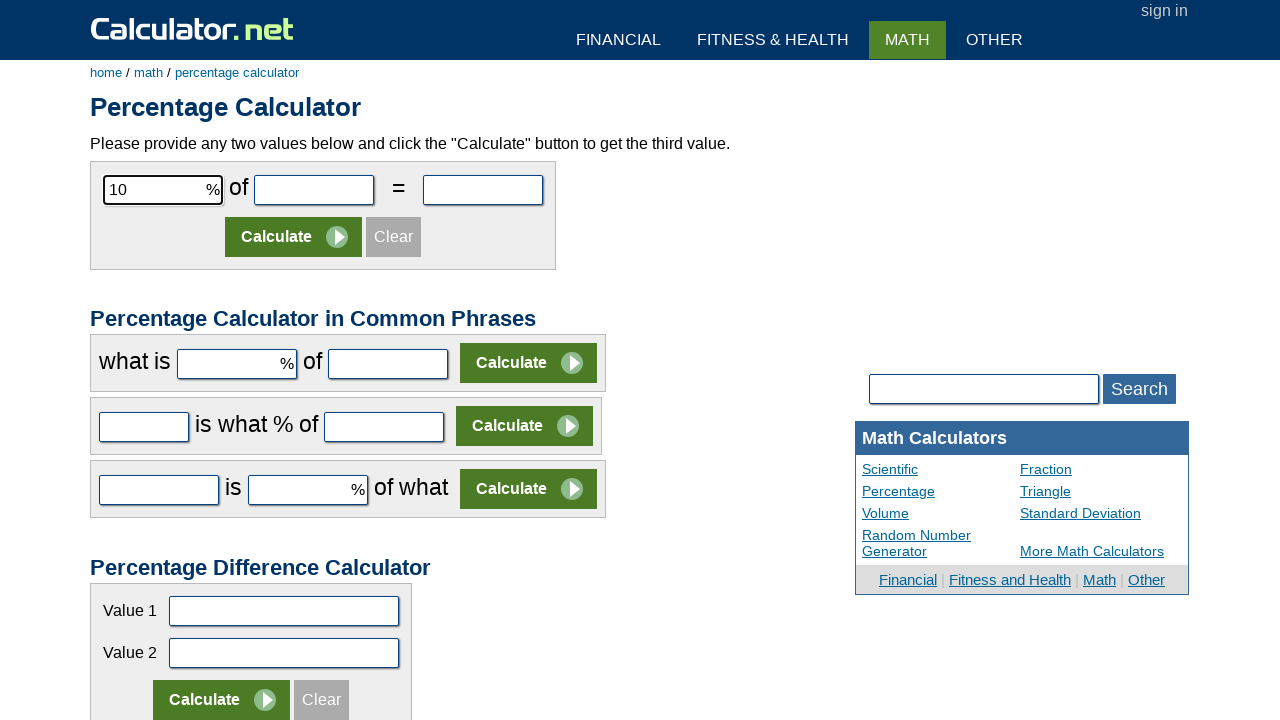

Entered -5.0E-324 in the second percent calculator field (underflow negative exponential) on #cpar2
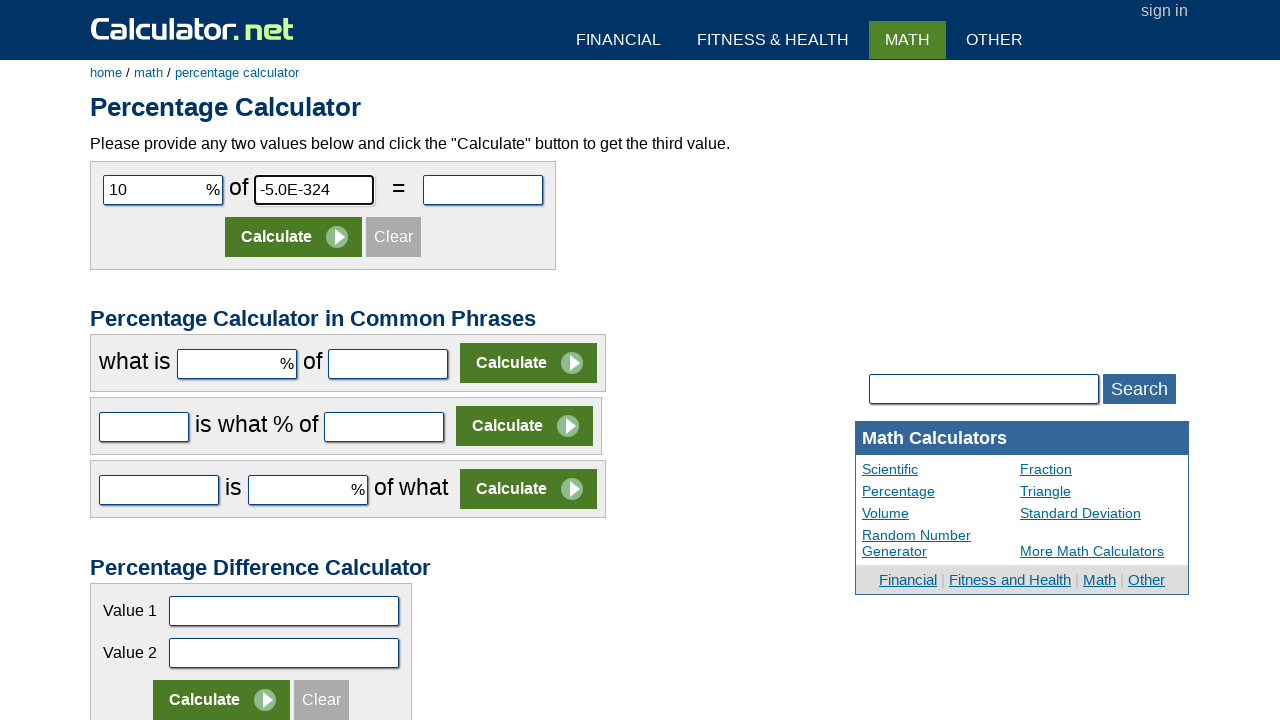

Clicked Calculate button at (294, 237) on xpath=//*[@id="content"]/form[1]/table/tbody/tr[2]/td/input[2]
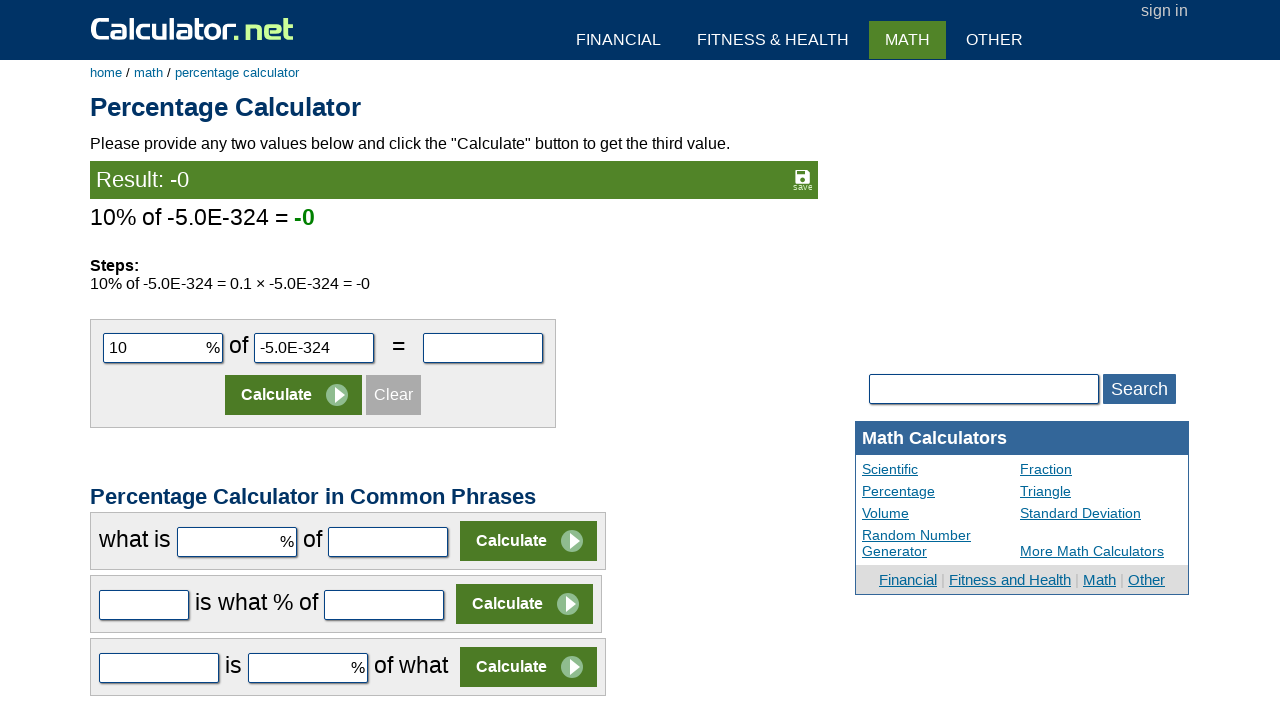

Result displayed for 10% of -5.0E-324 calculation
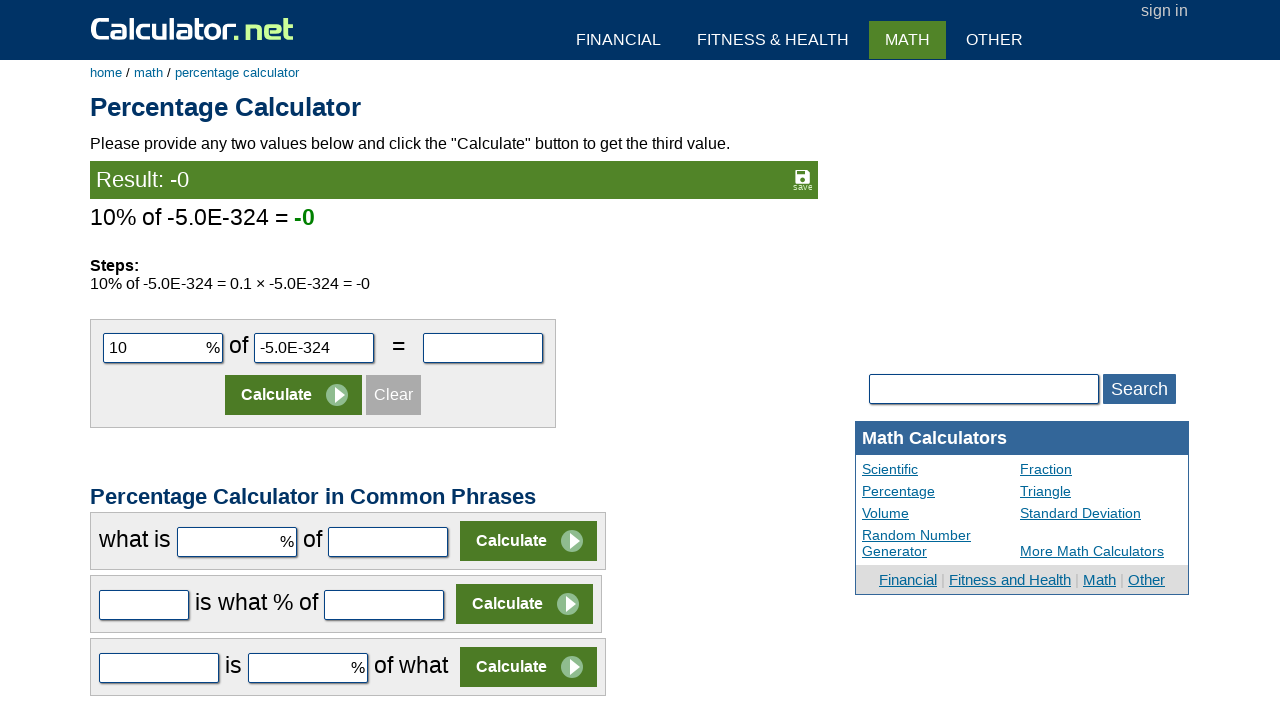

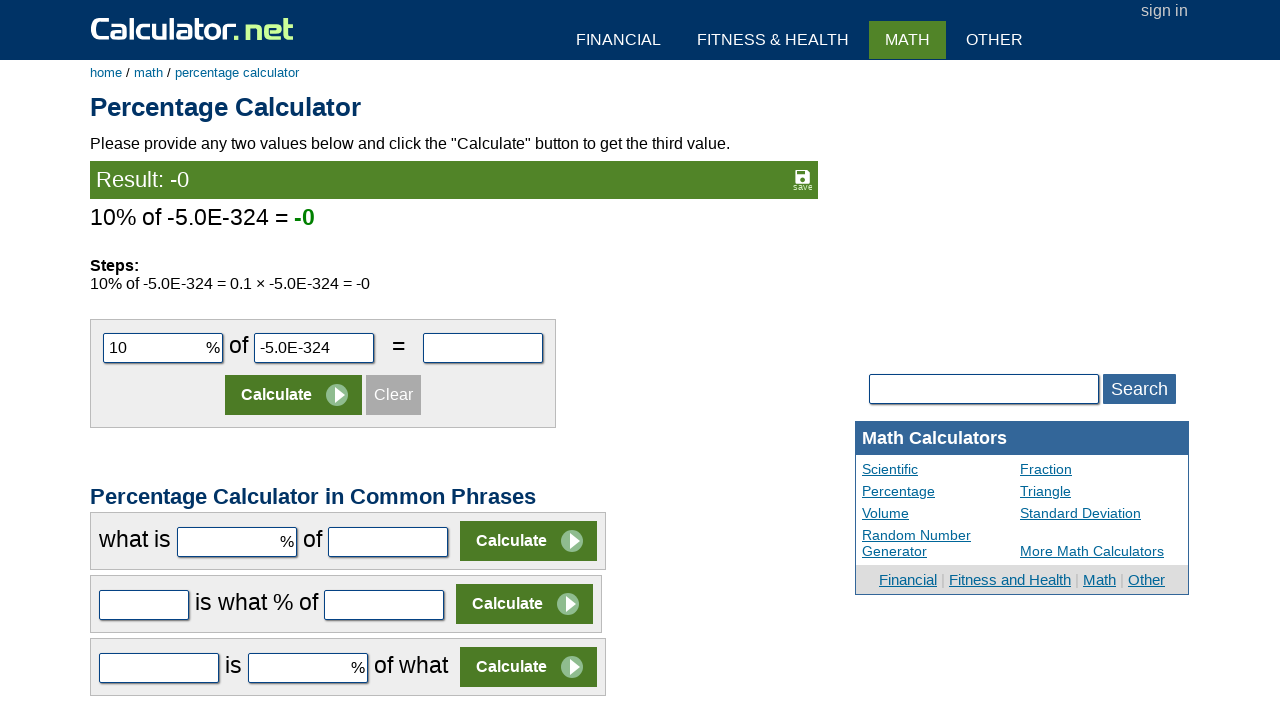